Tests that other controls are hidden when editing a todo item

Starting URL: https://demo.playwright.dev/todomvc

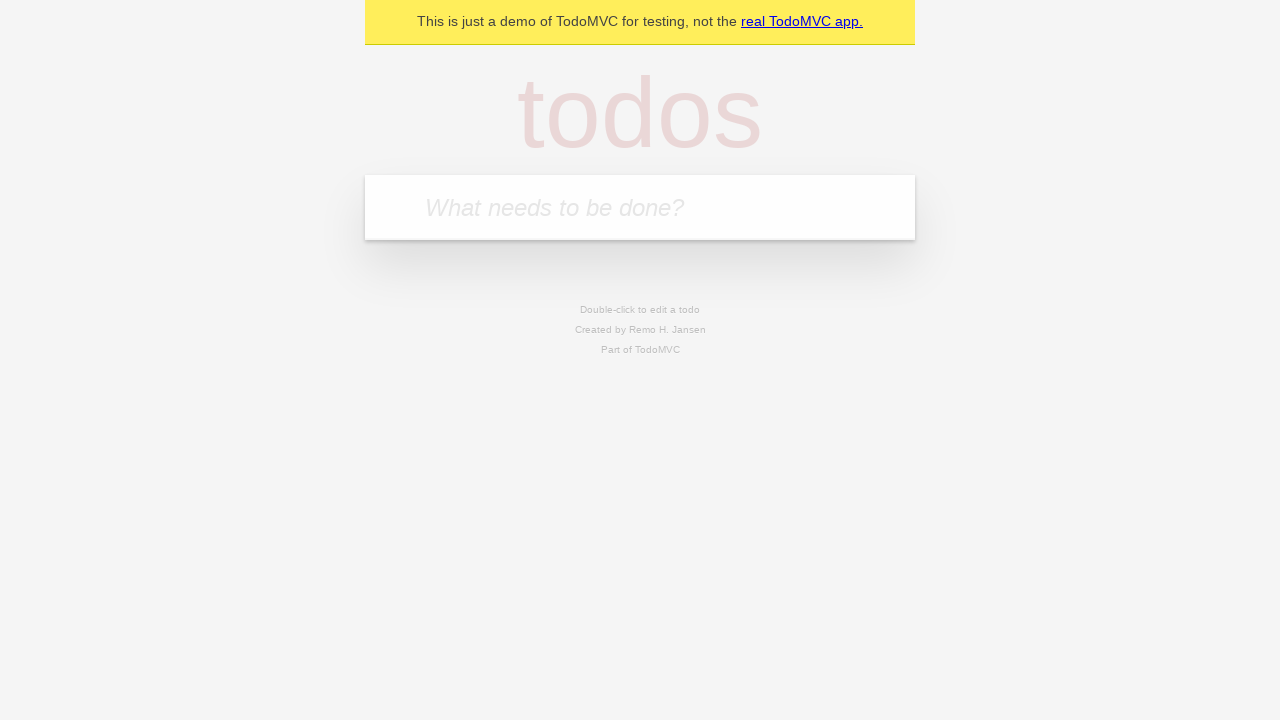

Filled new todo input with 'buy some cheese' on .new-todo
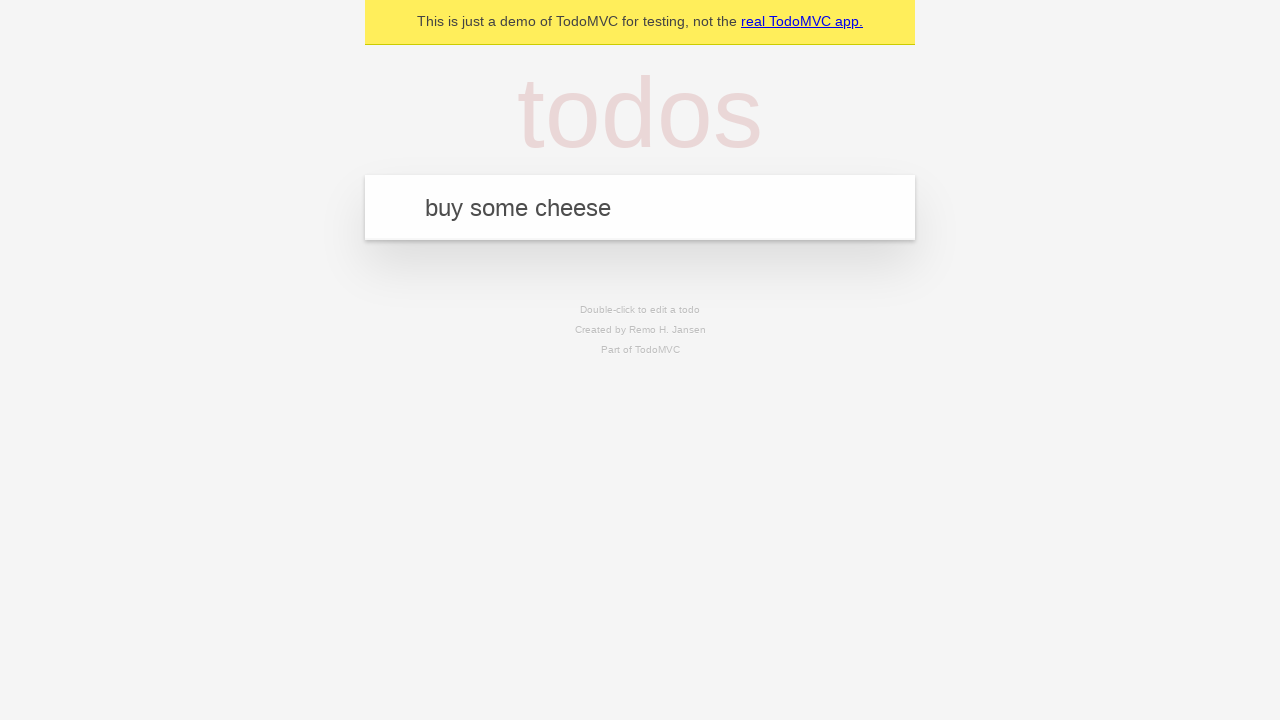

Pressed Enter to create first todo on .new-todo
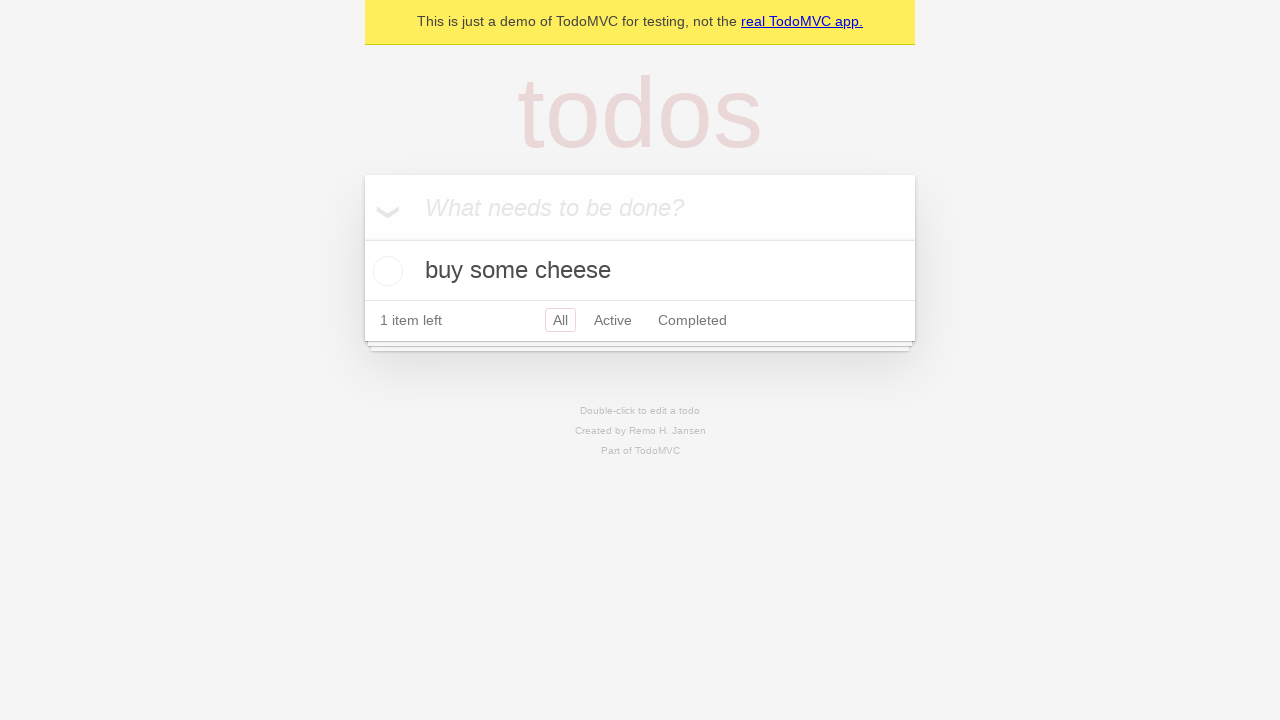

Filled new todo input with 'feed the cat' on .new-todo
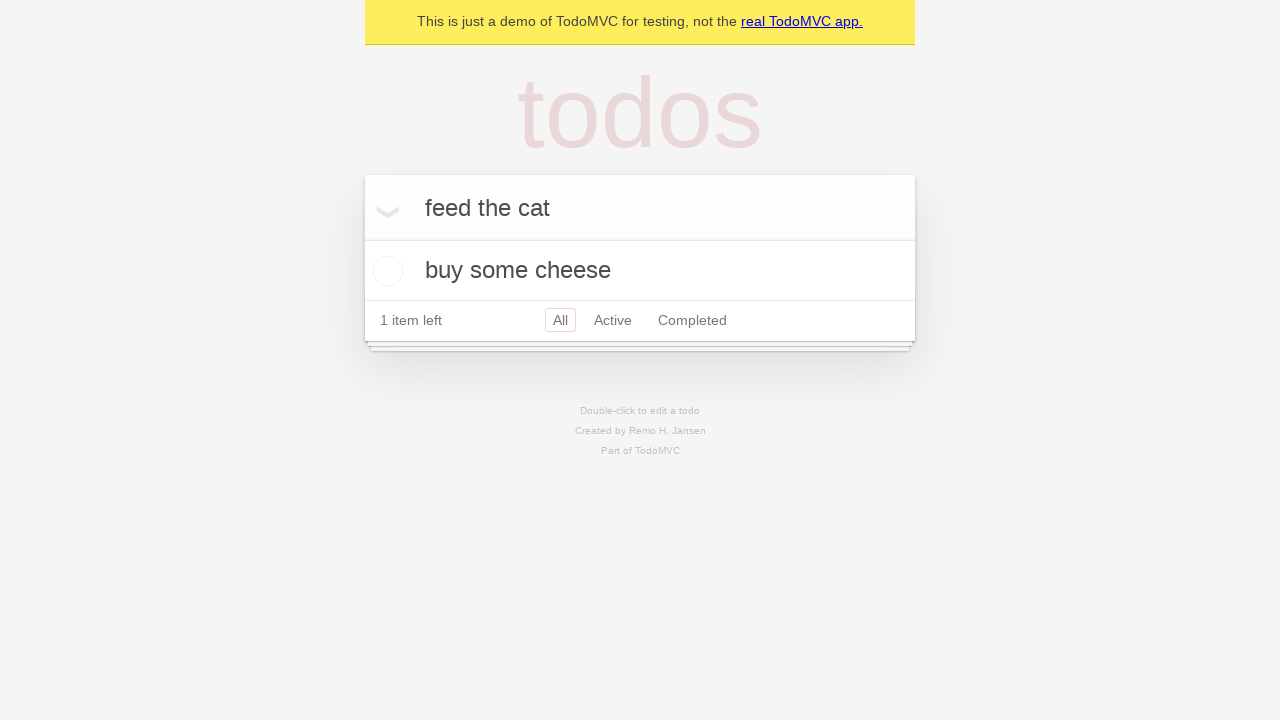

Pressed Enter to create second todo on .new-todo
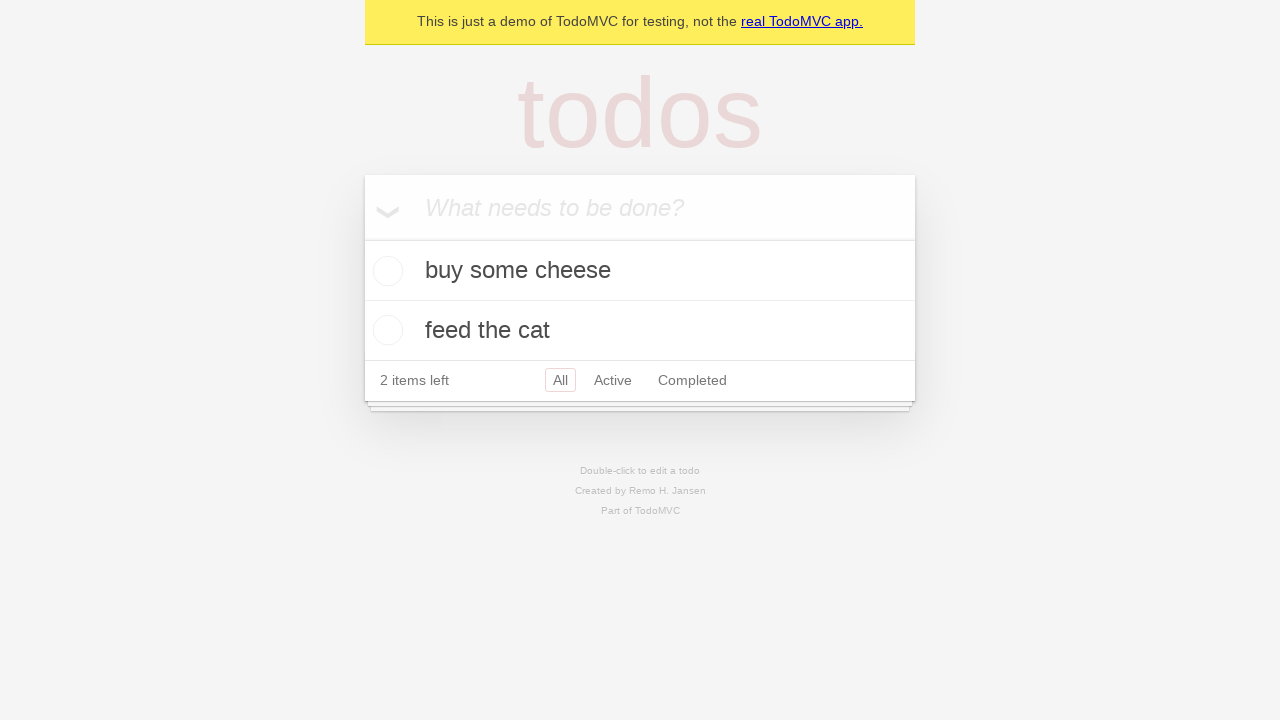

Filled new todo input with 'book a doctors appointment' on .new-todo
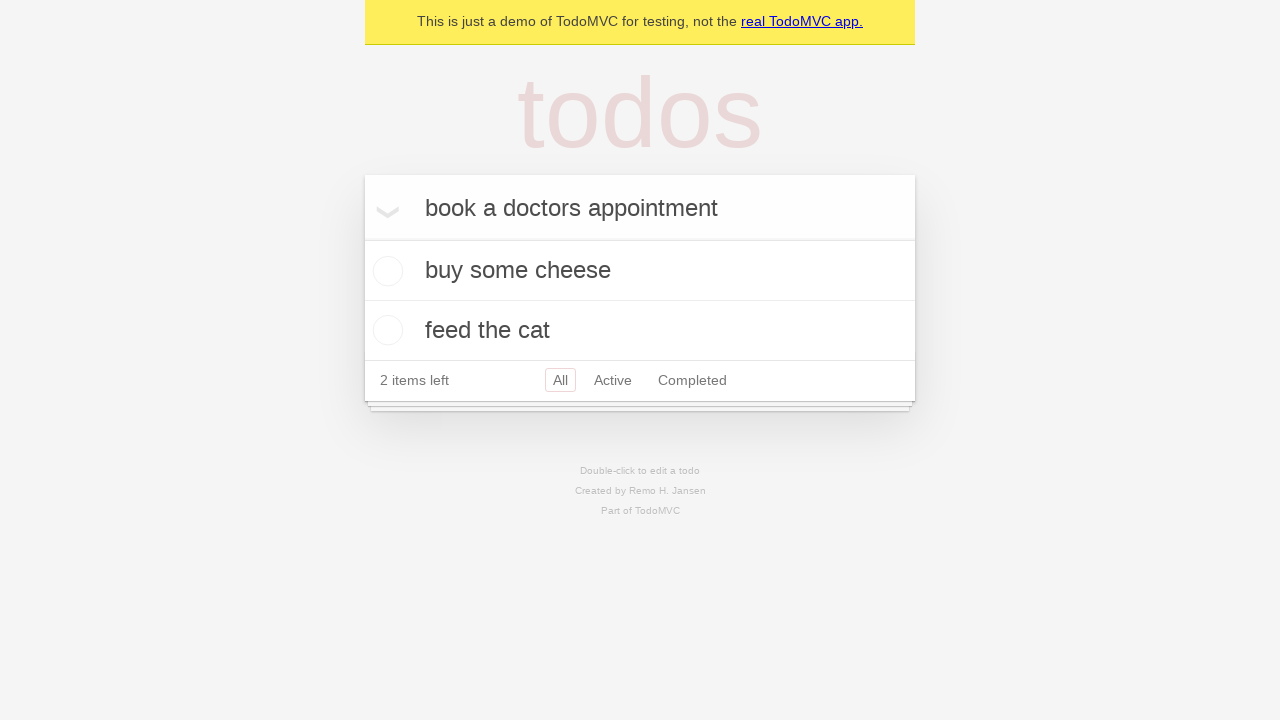

Pressed Enter to create third todo on .new-todo
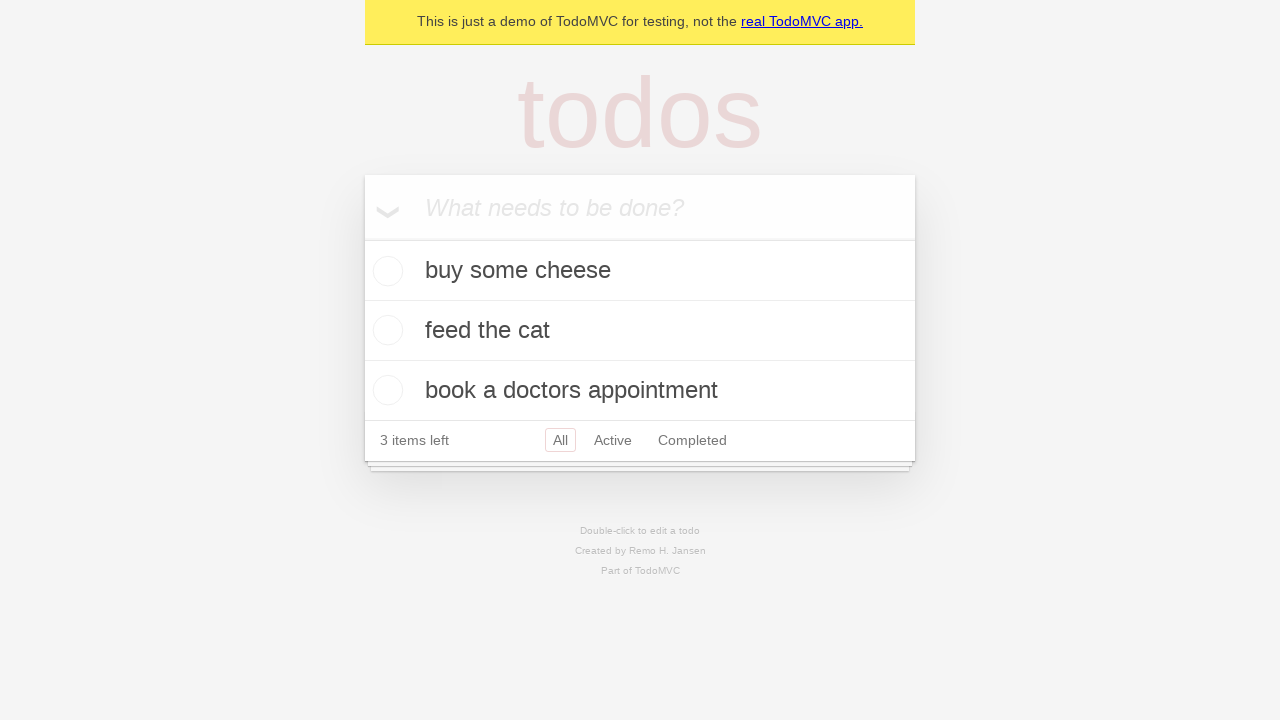

Waited for all three todo items to load
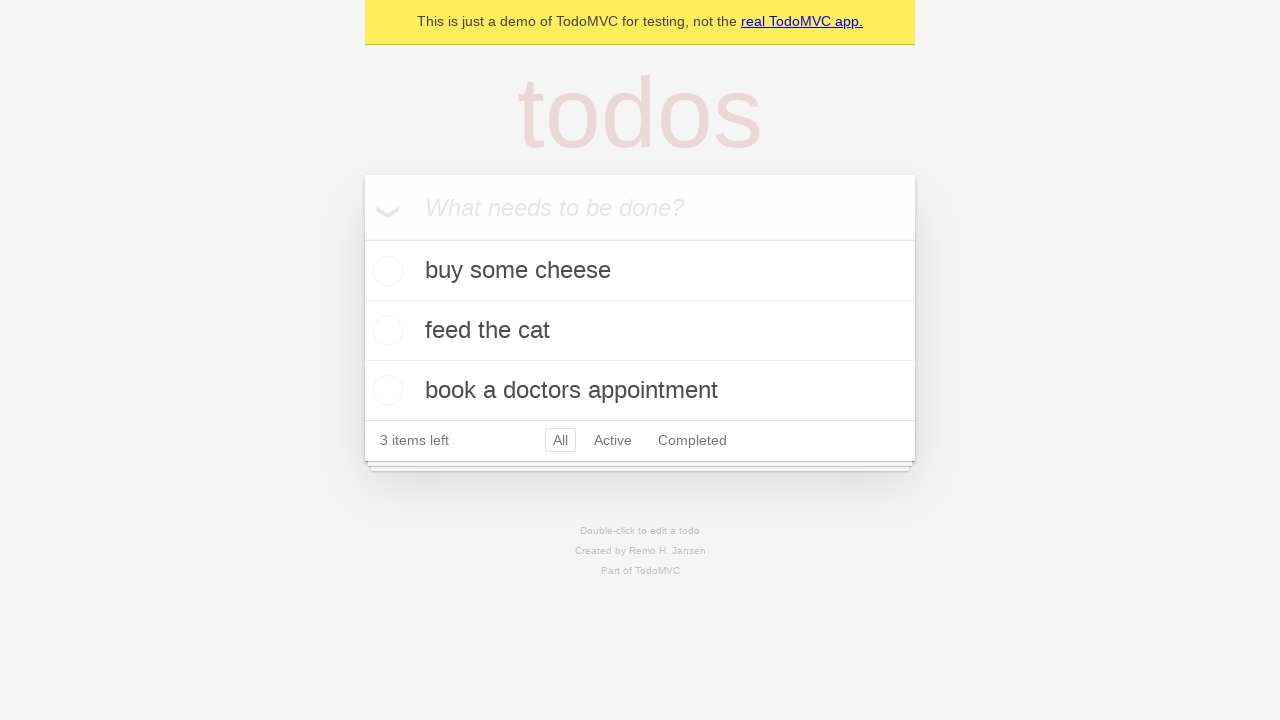

Located second todo item
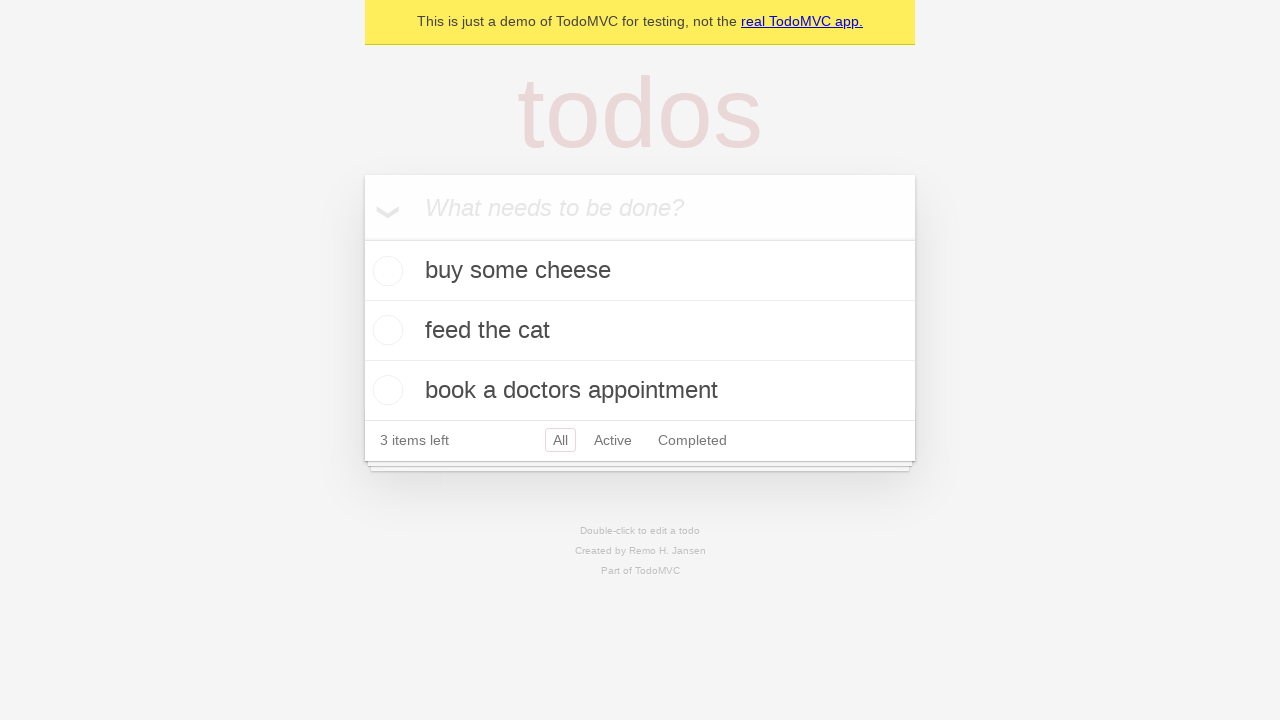

Double-clicked second todo item to enter edit mode at (640, 331) on .todo-list li >> nth=1
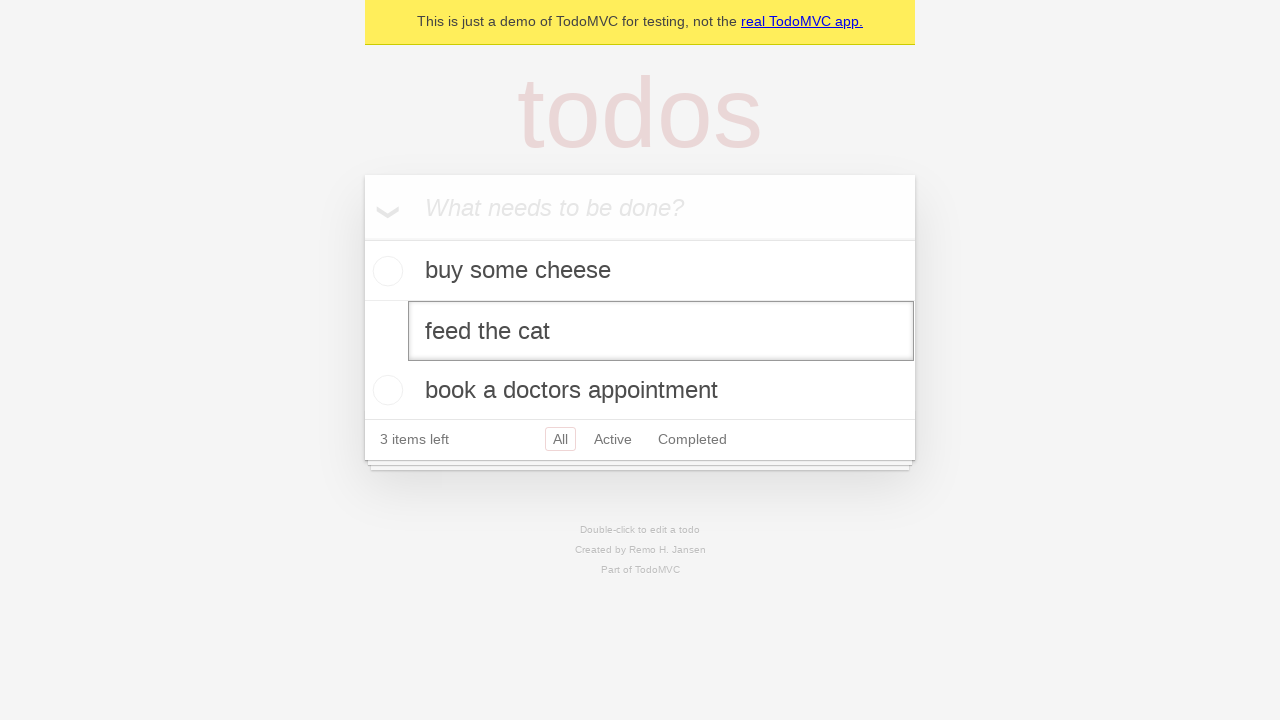

Waited for edit input field to appear - other controls should now be hidden
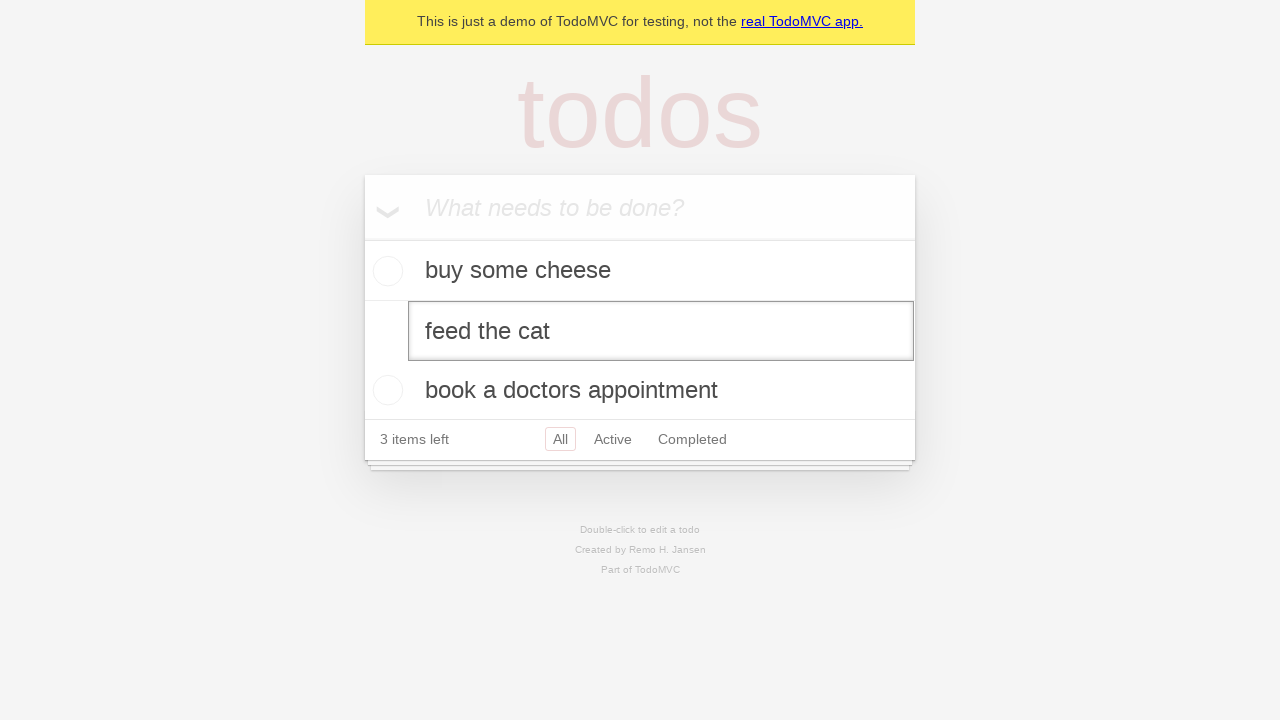

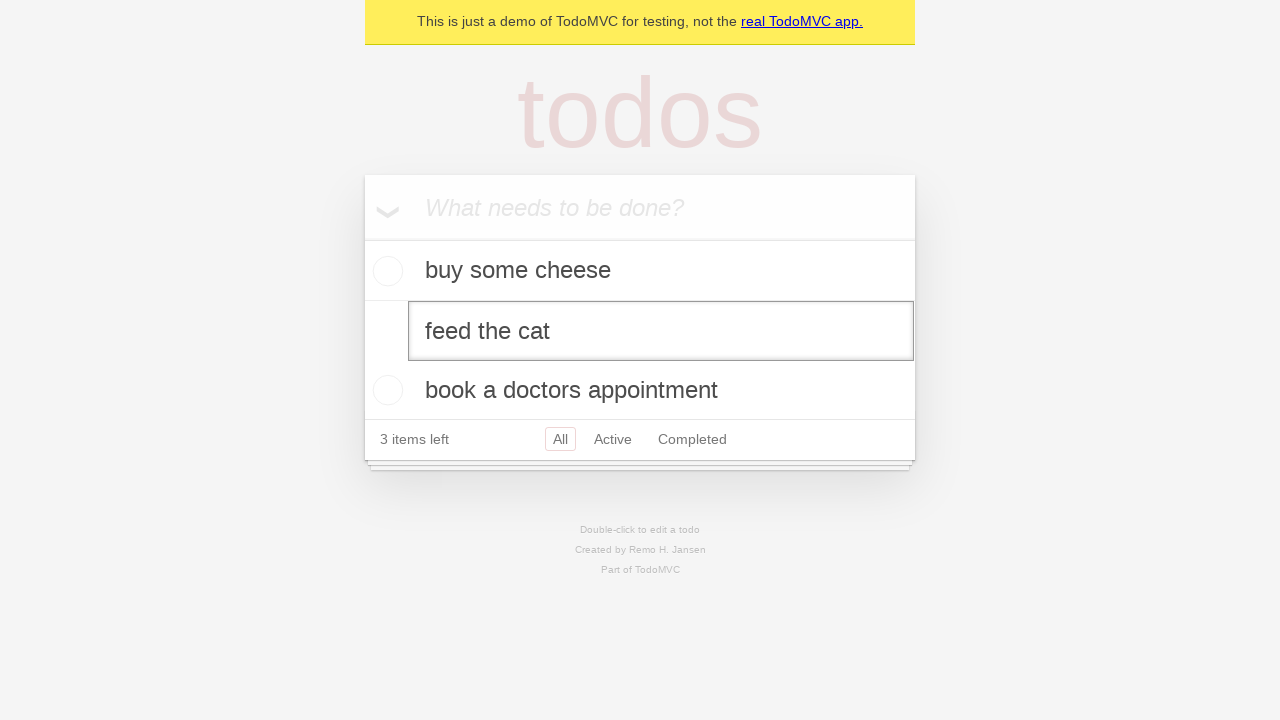